Tests creating a note by filling in title and details fields, clicking add button, and verifying the note appears in the list

Starting URL: https://testpages.herokuapp.com/styled/apps/notes/simplenotes.html

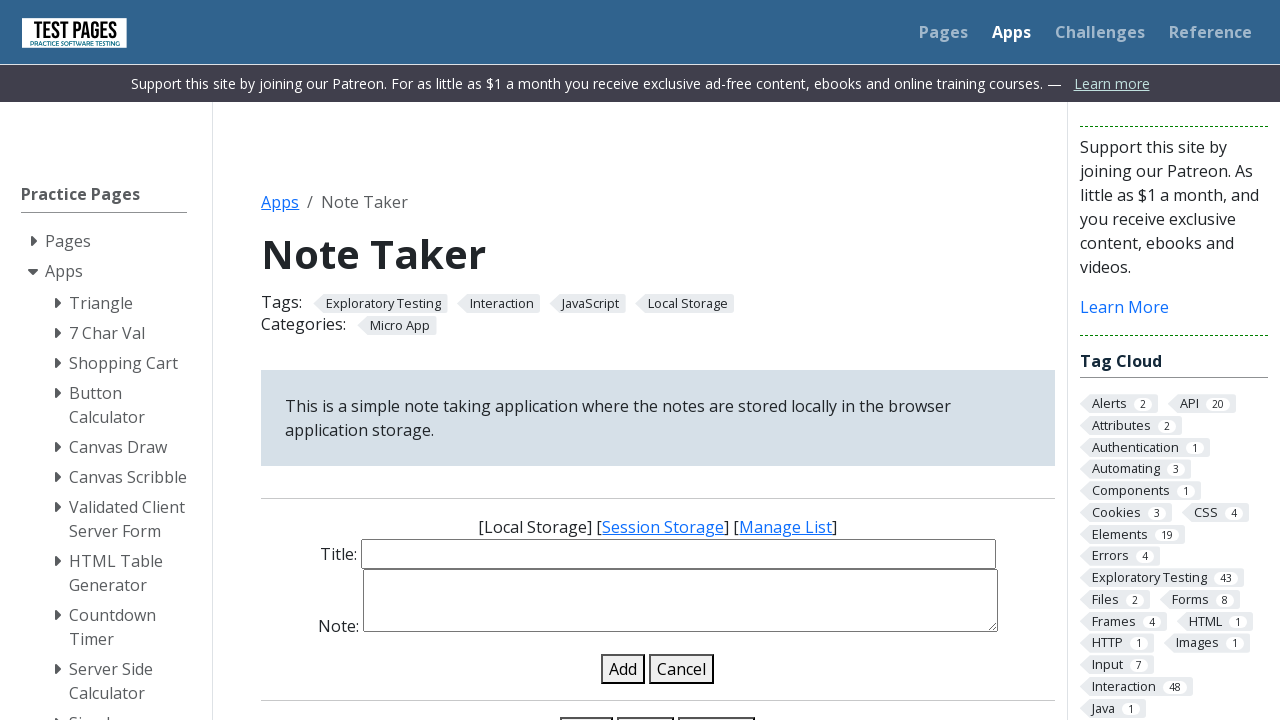

Filled note title field with 'My basic note' on #note-title-input
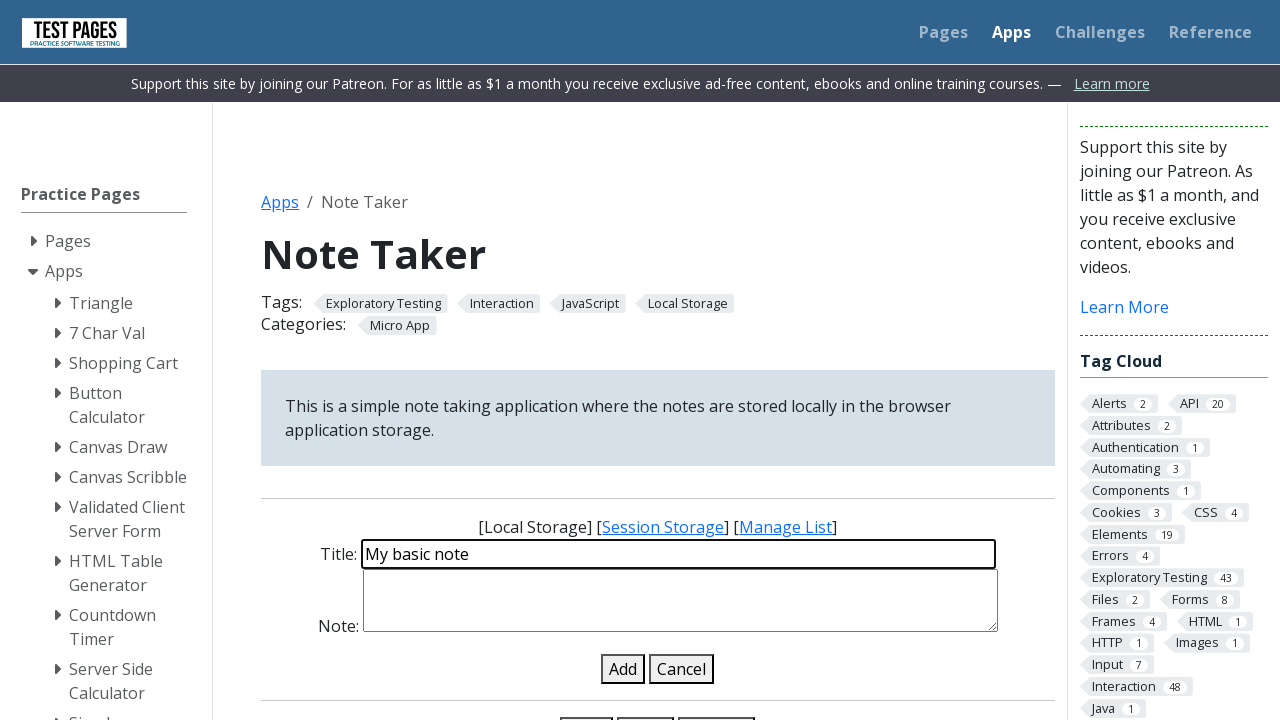

Filled note details field with 'Details of basic note' on #note-details-input
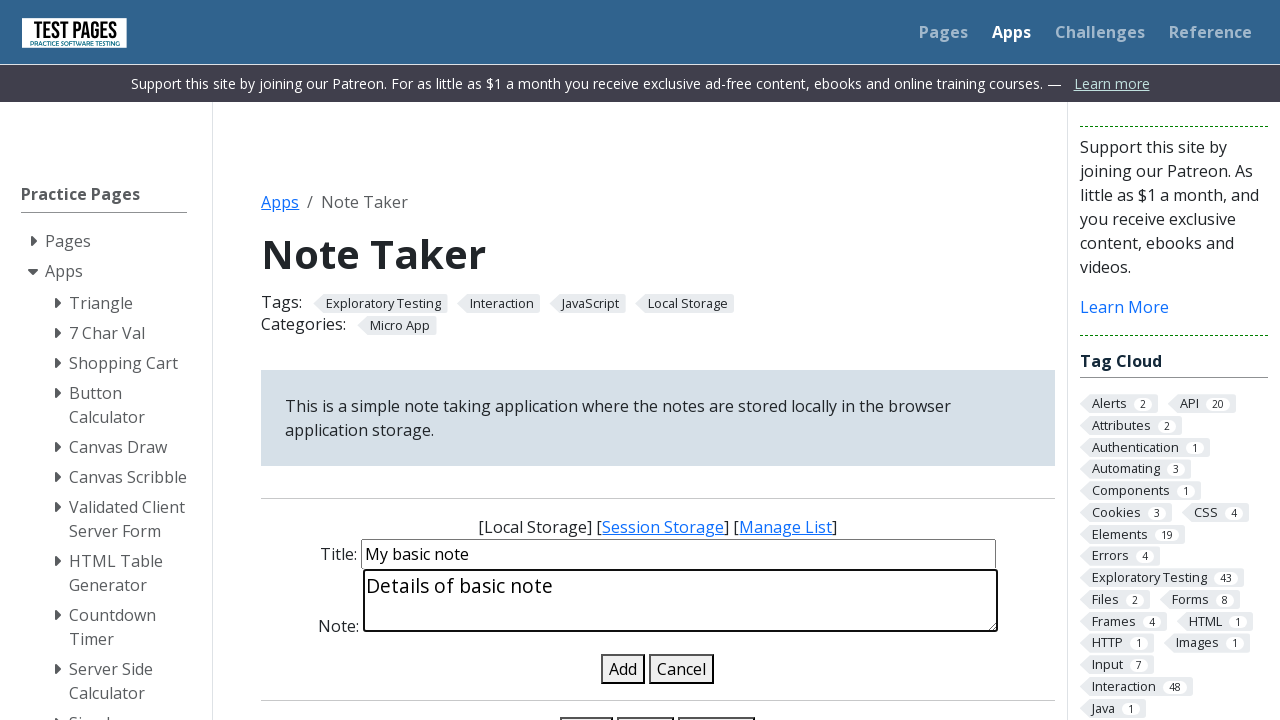

Clicked add note button at (623, 669) on #add-note
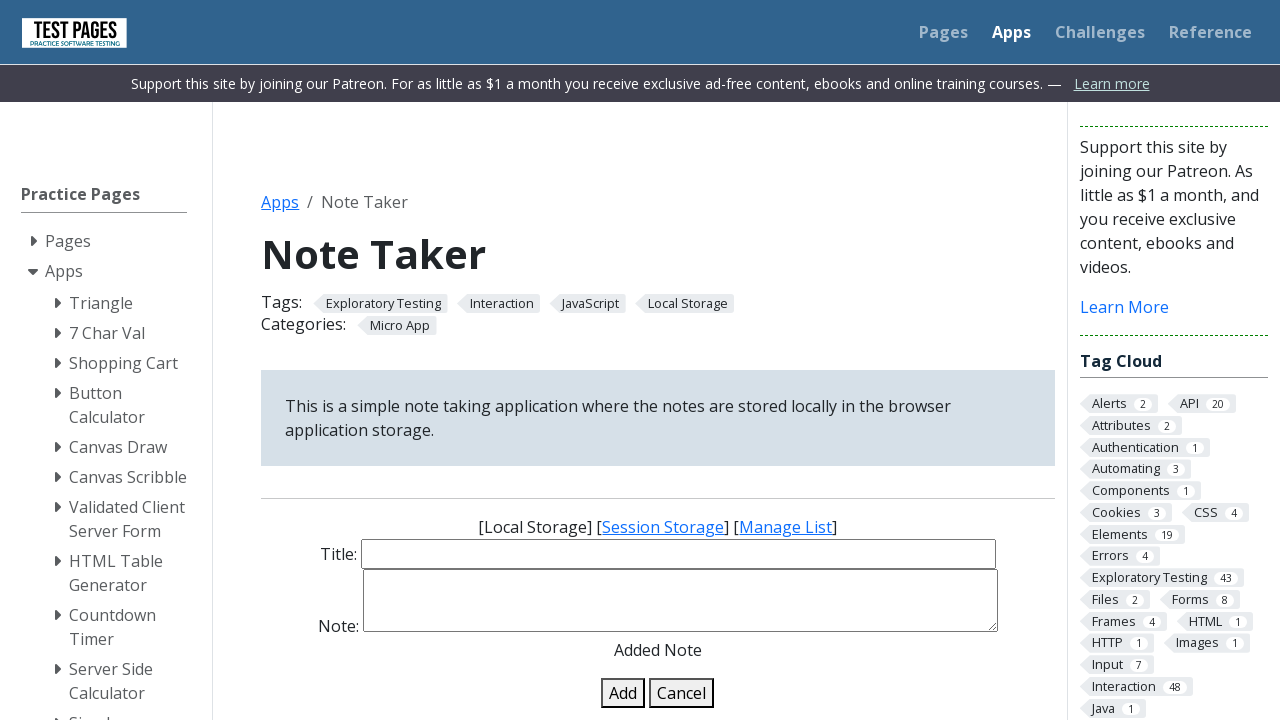

Note appeared in the list and is now visible
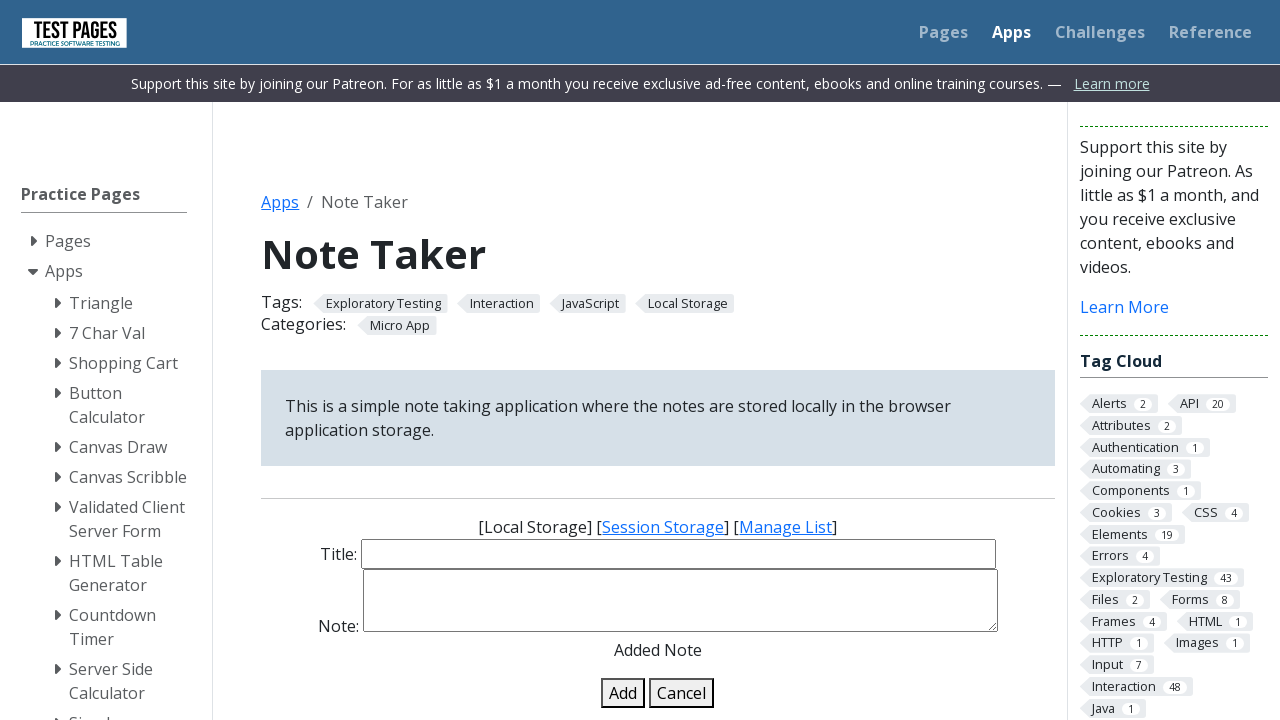

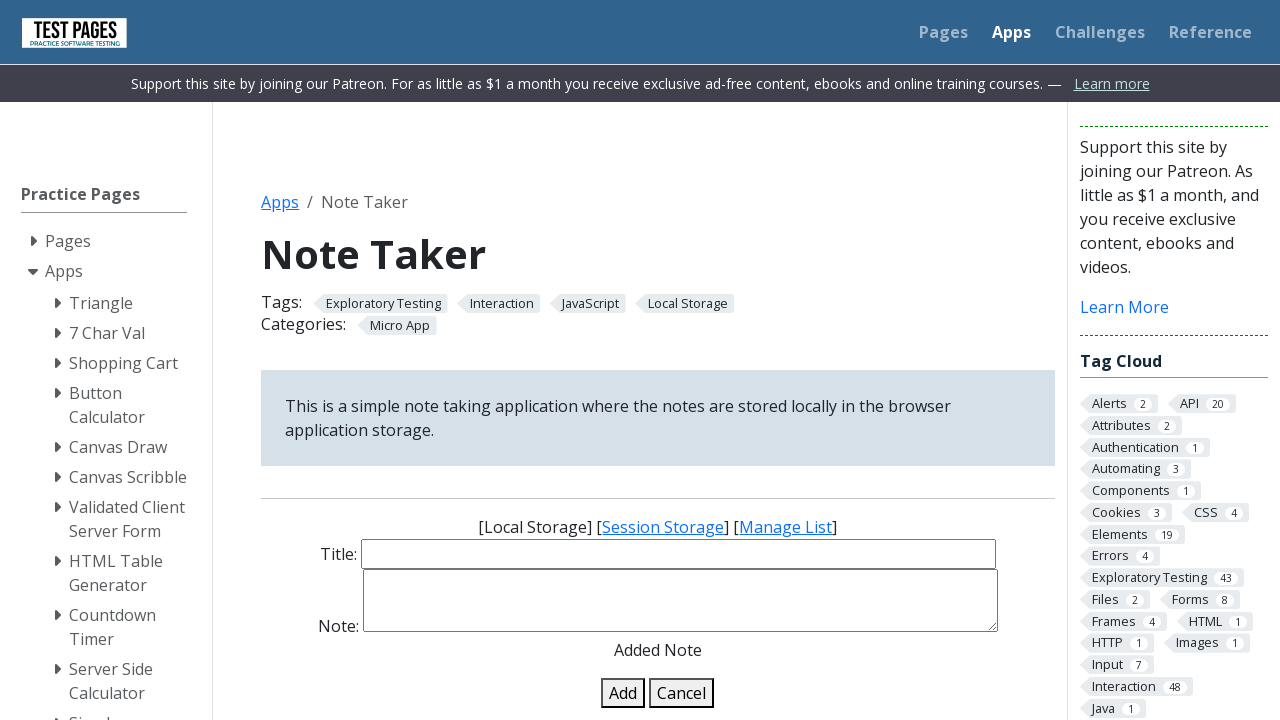